Tests adding multiple products to cart and verifies the total price is calculated correctly.

Starting URL: https://www.demoblaze.com/

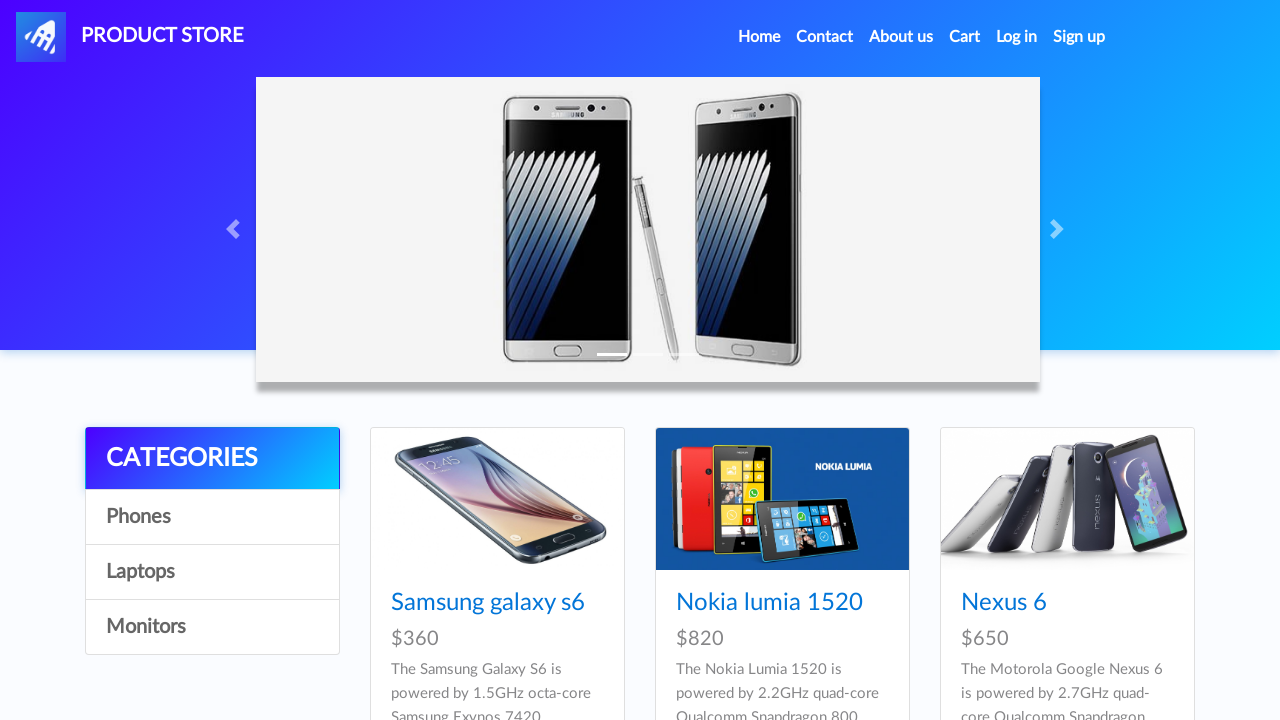

Set up dialog handler to accept dialogs
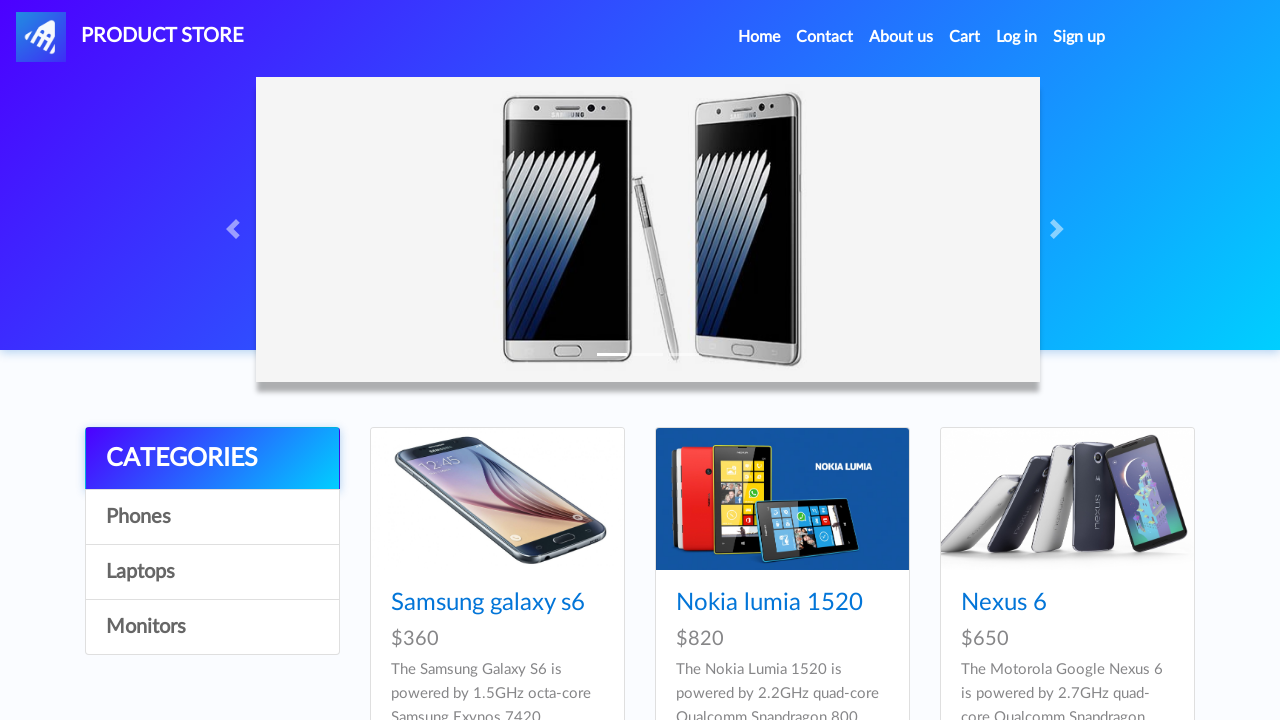

Clicked on Nexus 6 product image at (782, 499) on xpath=/html/body/div[5]/div/div[2]/div/div[2]/div/a/img
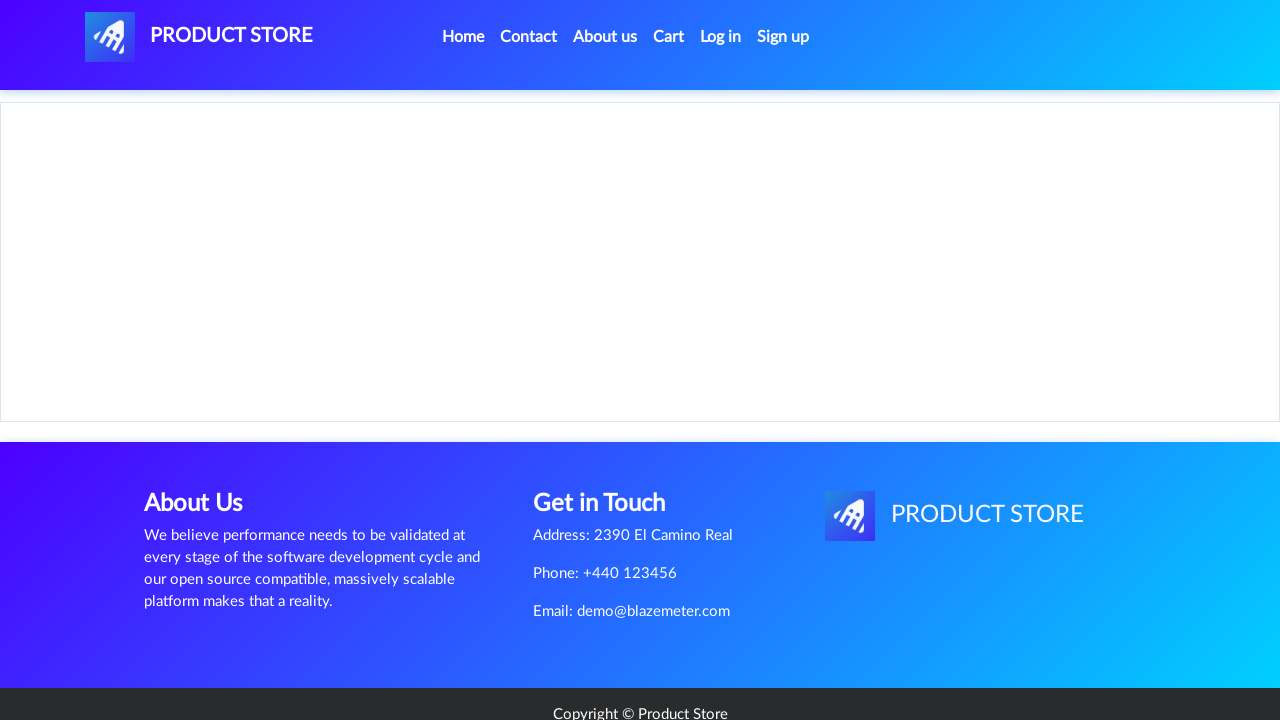

Waited for Nexus 6 product page to load
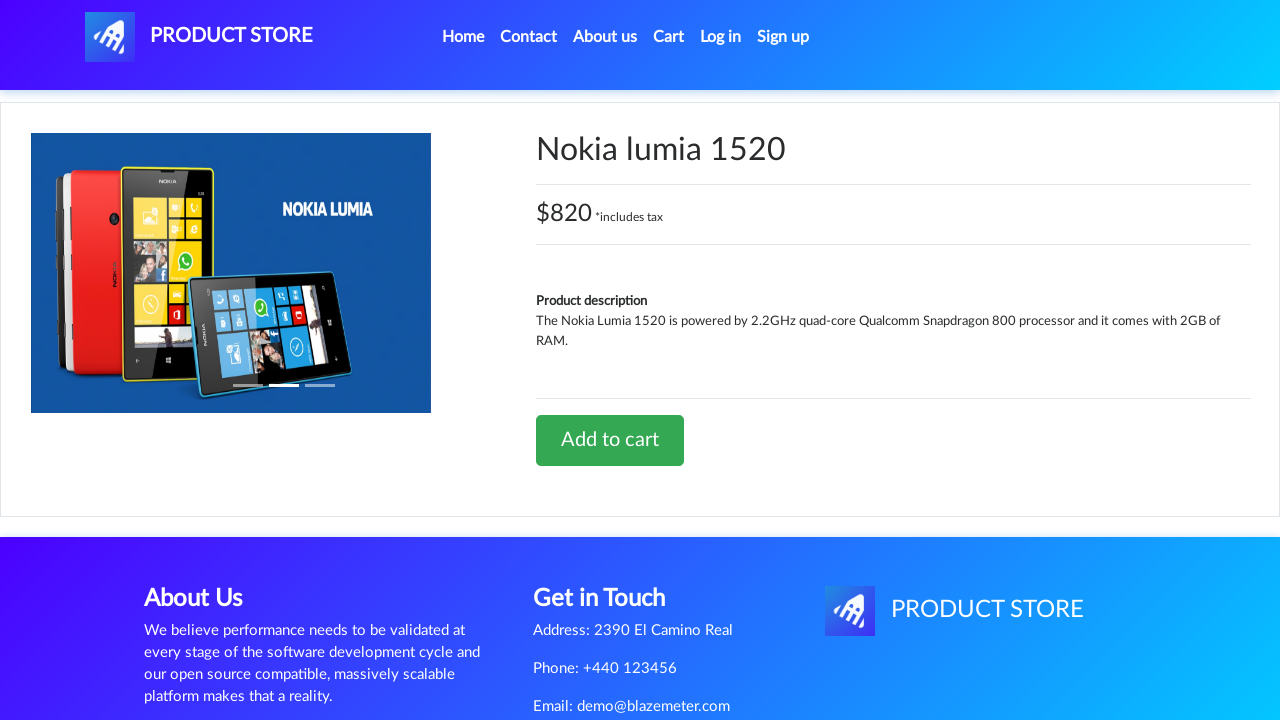

Clicked 'Add to cart' button for Nexus 6 at (610, 440) on xpath=/html/body/div[5]/div/div[2]/div[2]/div/a
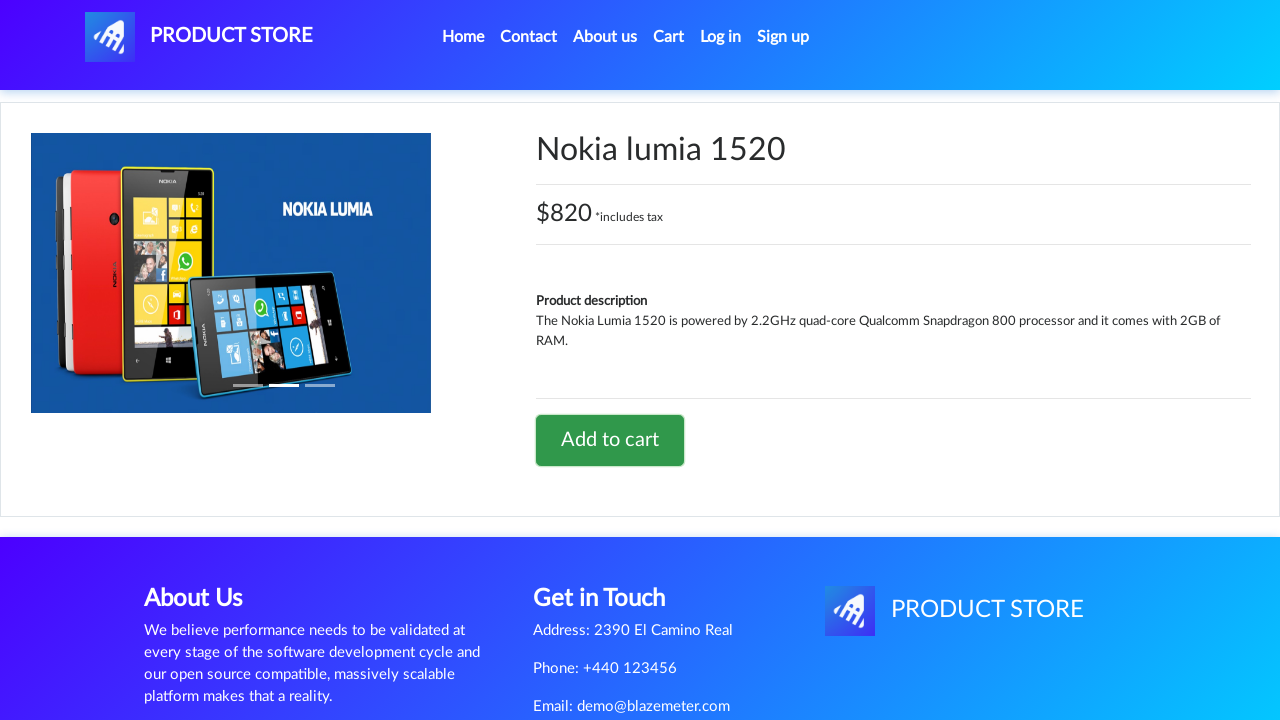

Waited for add to cart confirmation
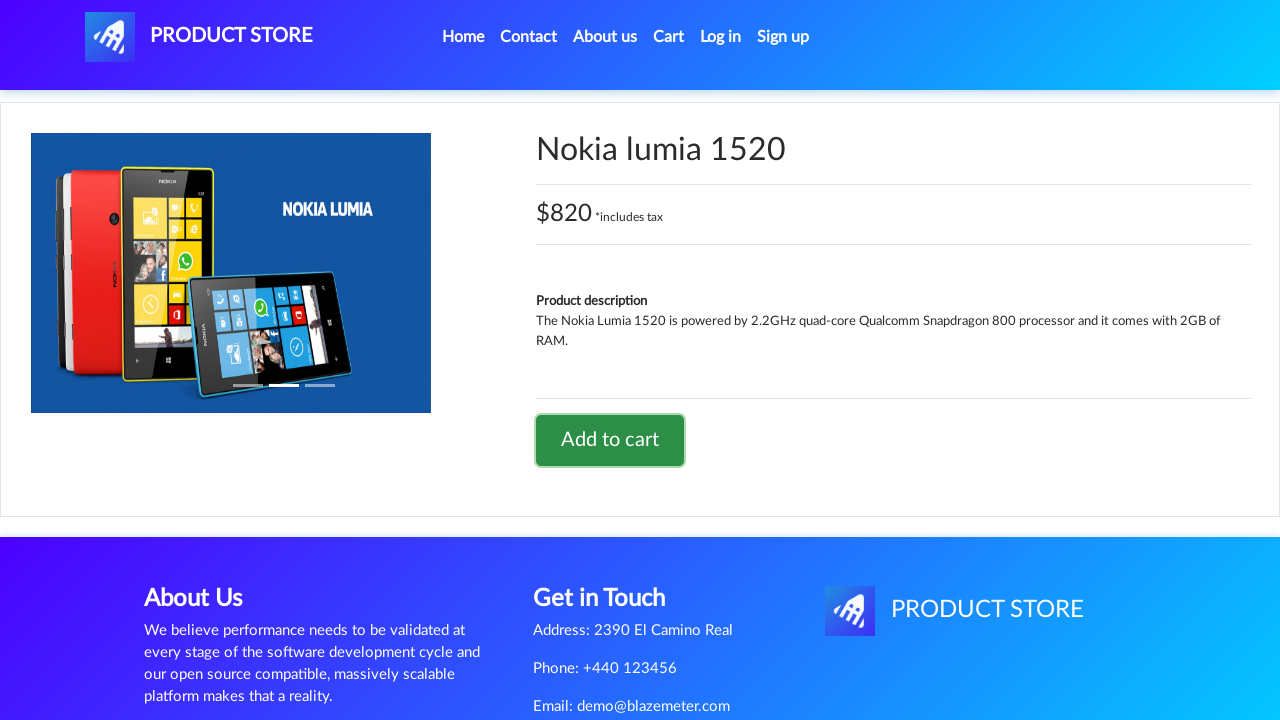

Clicked home link to return to product listing at (463, 37) on xpath=/html/body/nav/div/div/ul/li[1]/a
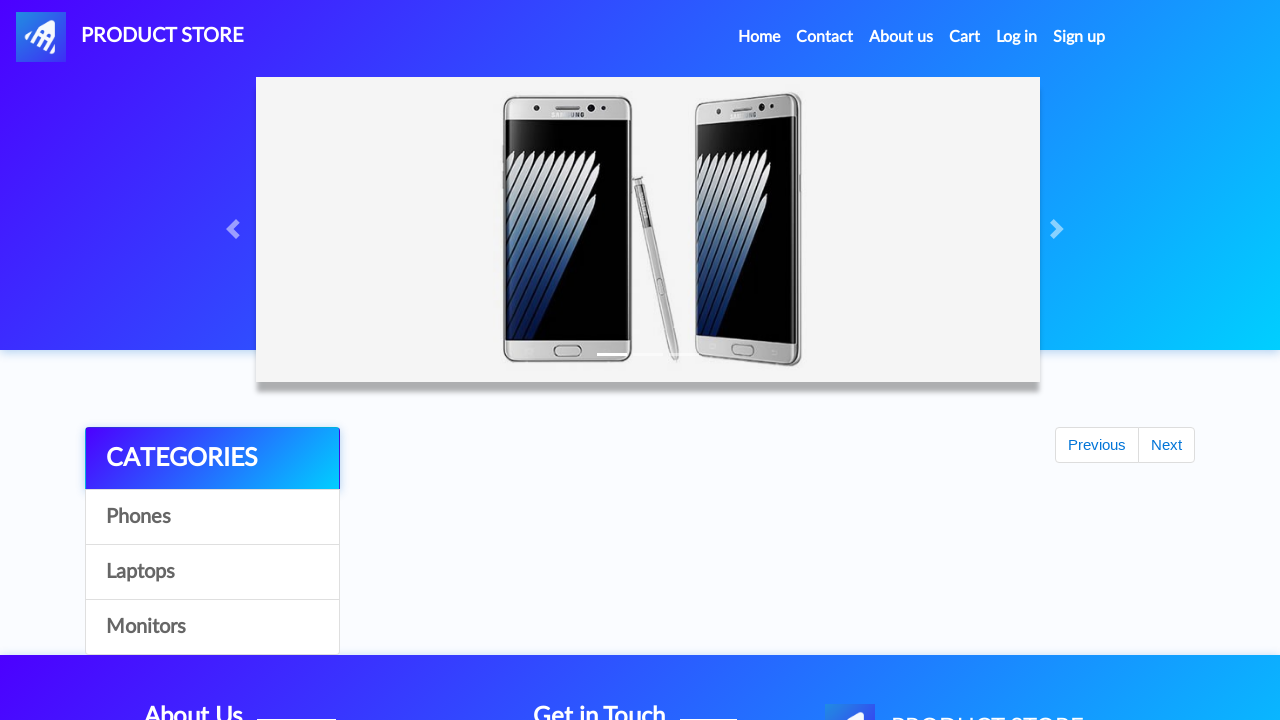

Waited for home page to load
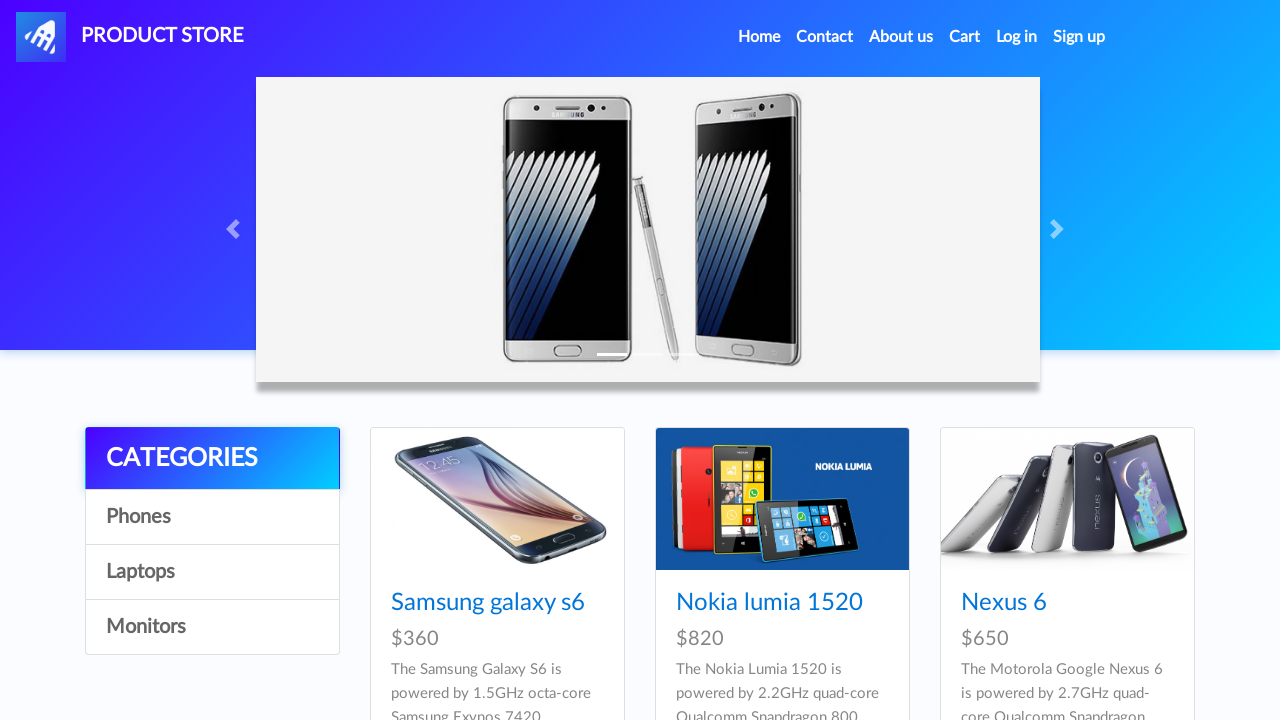

Clicked on Nokia Lumia 1520 product image at (1067, 499) on xpath=/html/body/div[5]/div/div[2]/div/div[3]/div/a/img
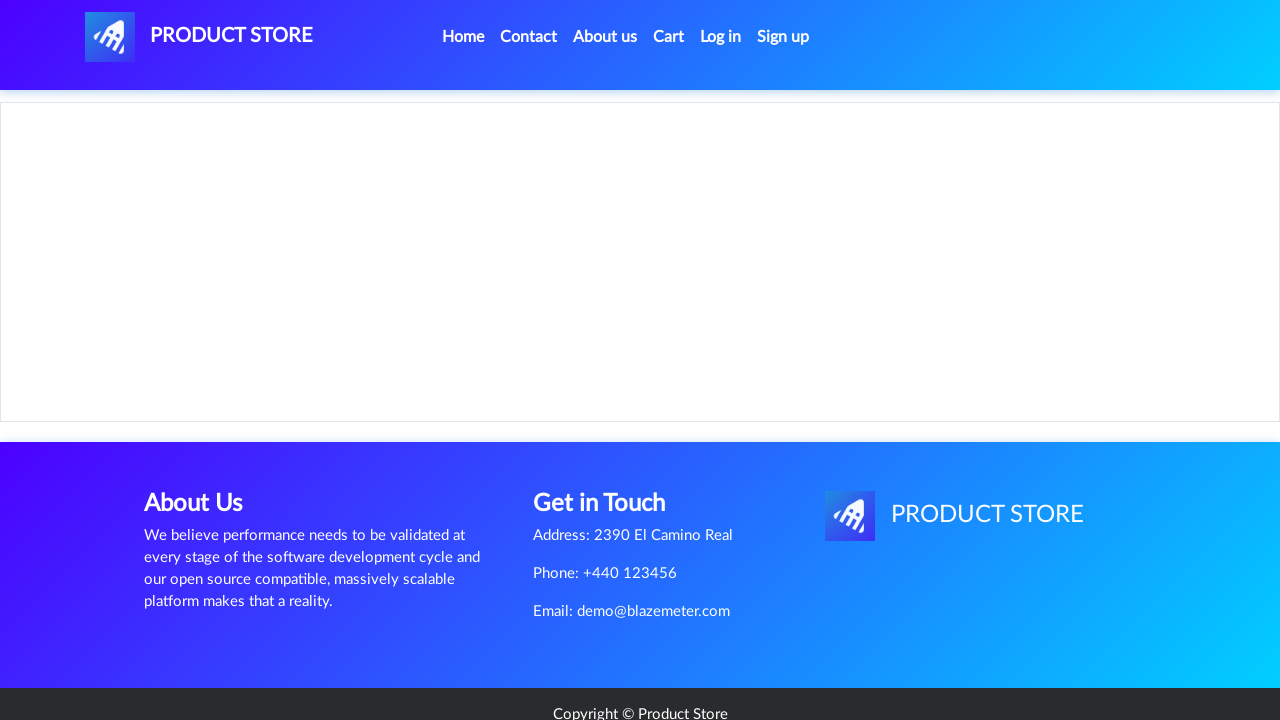

Waited for Nokia Lumia 1520 product page to load
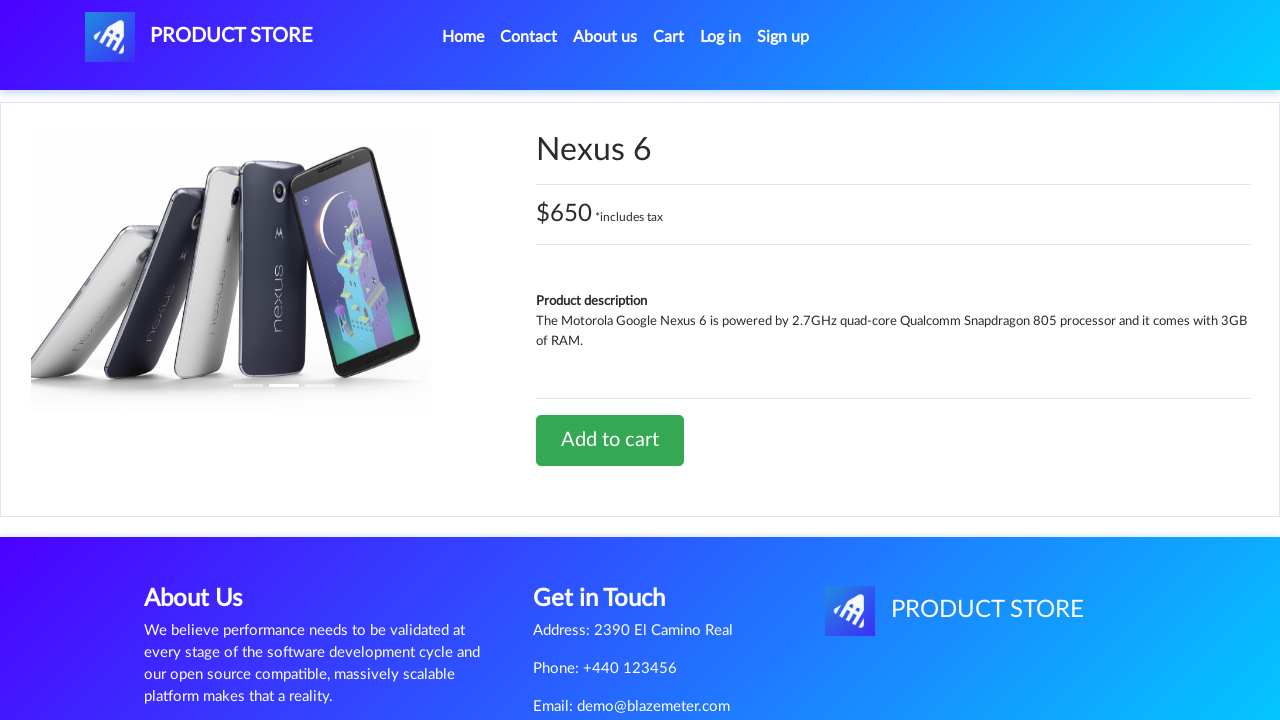

Clicked 'Add to cart' button for Nokia Lumia 1520 (first time) at (610, 440) on xpath=/html/body/div[5]/div/div[2]/div[2]/div/a
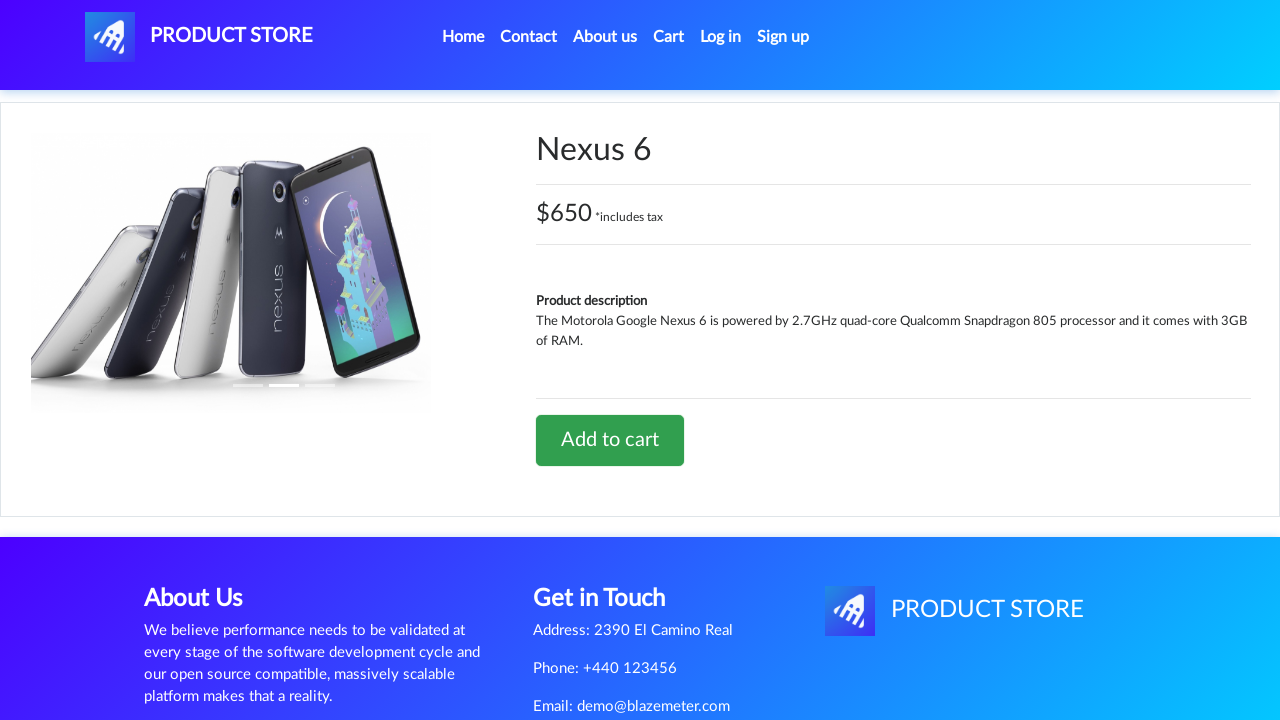

Waited for first add to cart confirmation
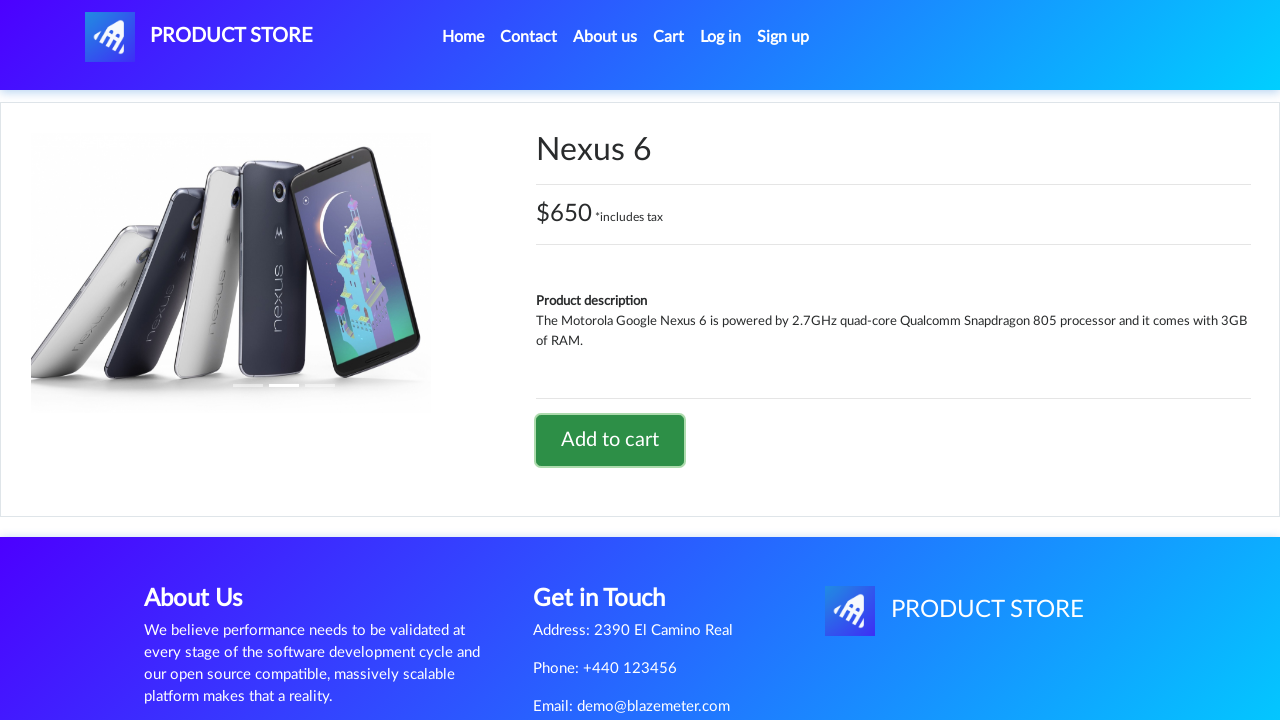

Clicked 'Add to cart' button for Nokia Lumia 1520 (second time) at (610, 440) on xpath=/html/body/div[5]/div/div[2]/div[2]/div/a
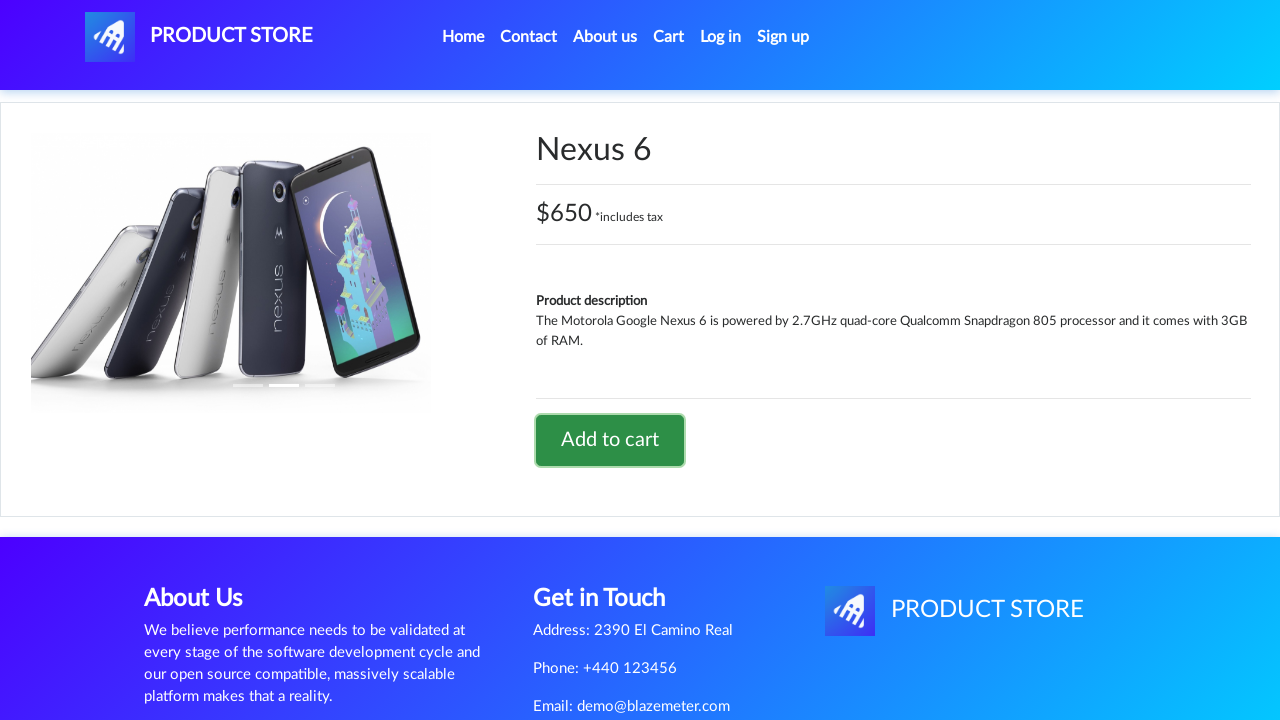

Waited for second add to cart confirmation
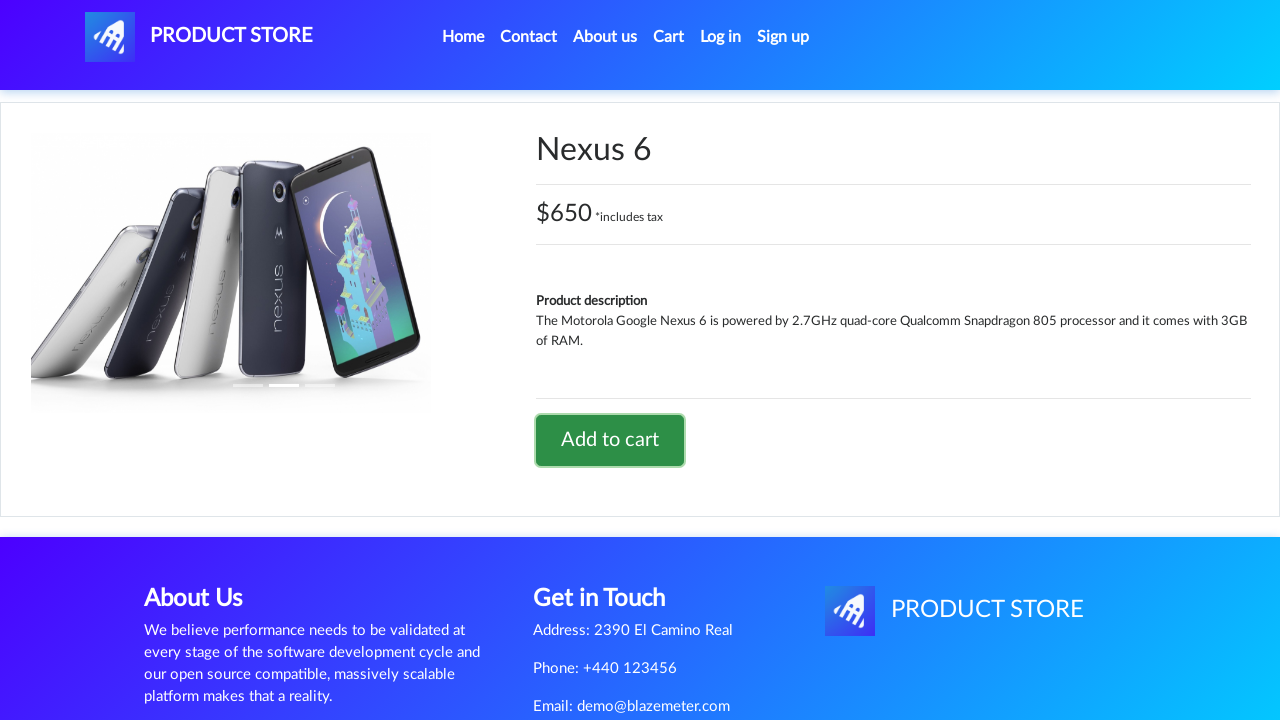

Clicked cart link to navigate to cart page at (669, 37) on xpath=/html/body/nav/div/div/ul/li[4]/a
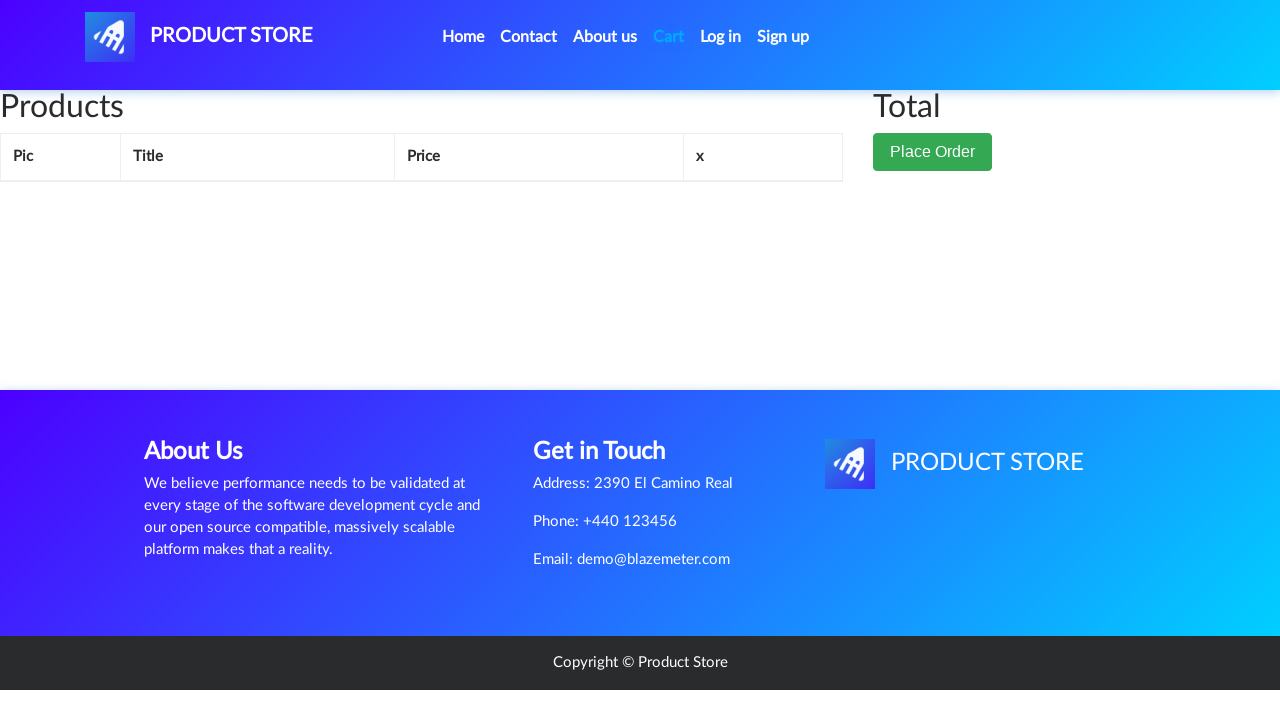

Waited for cart page to fully load
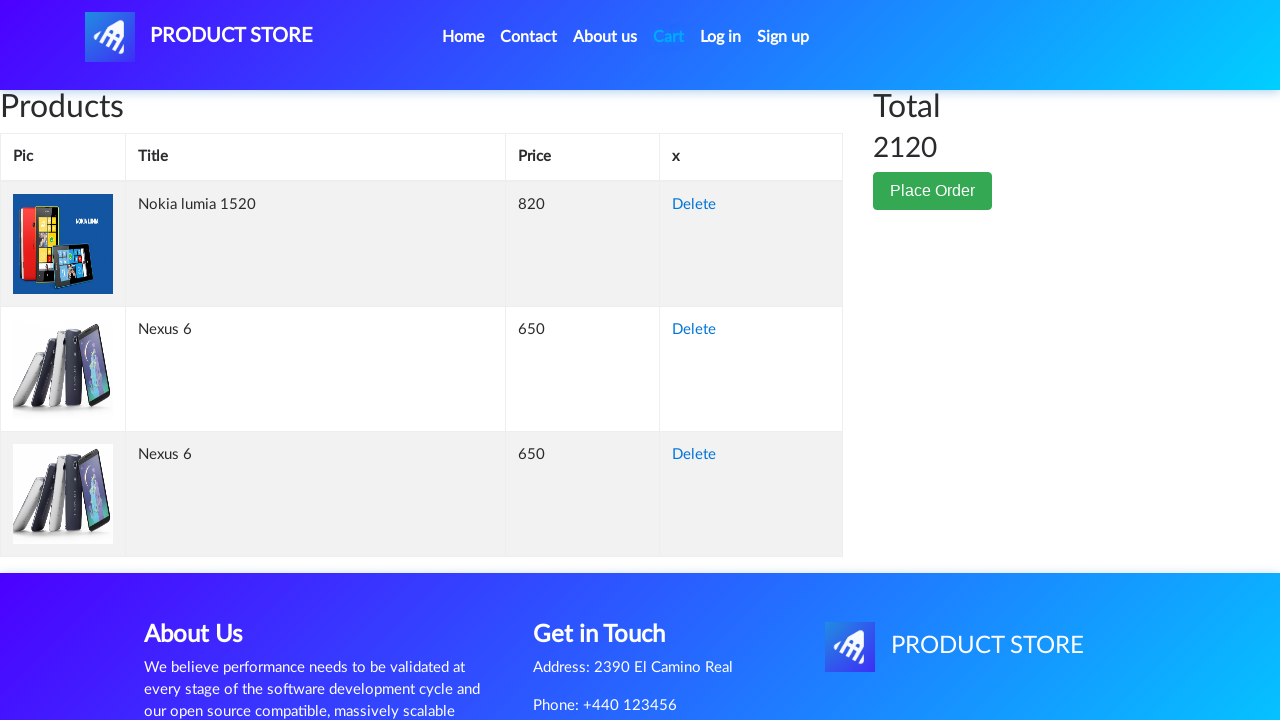

Verified total price element is visible on cart page
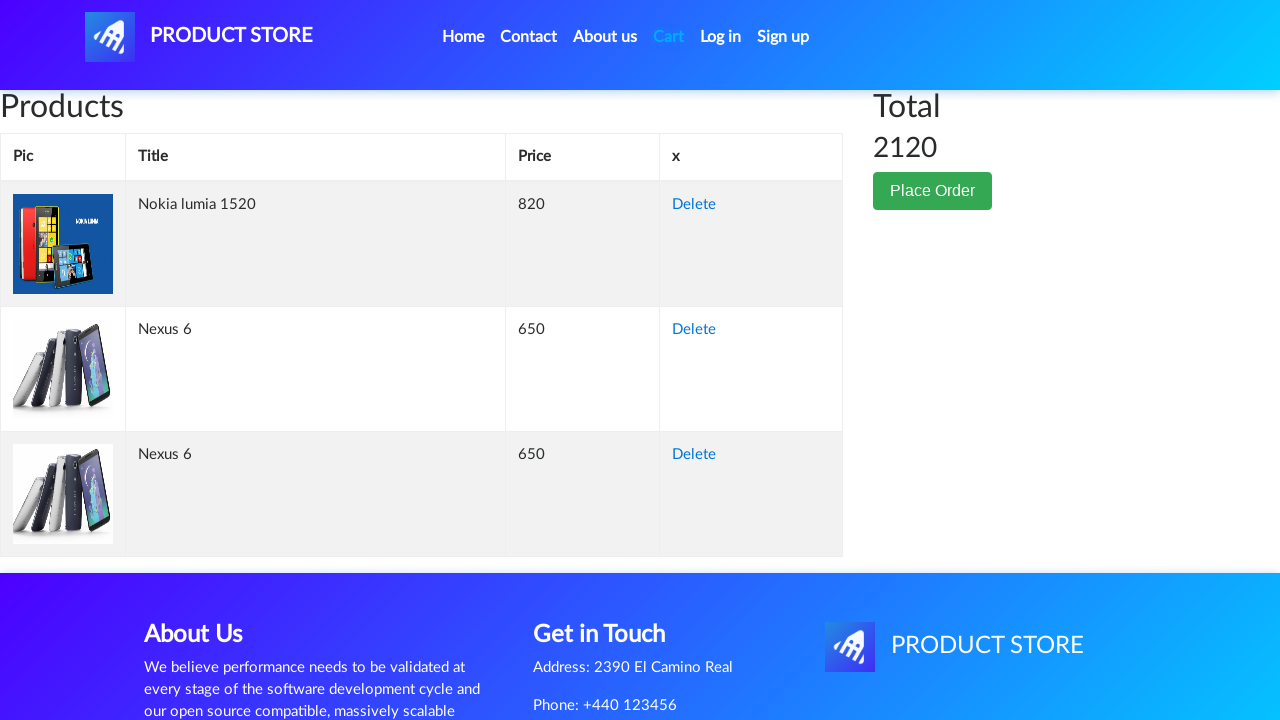

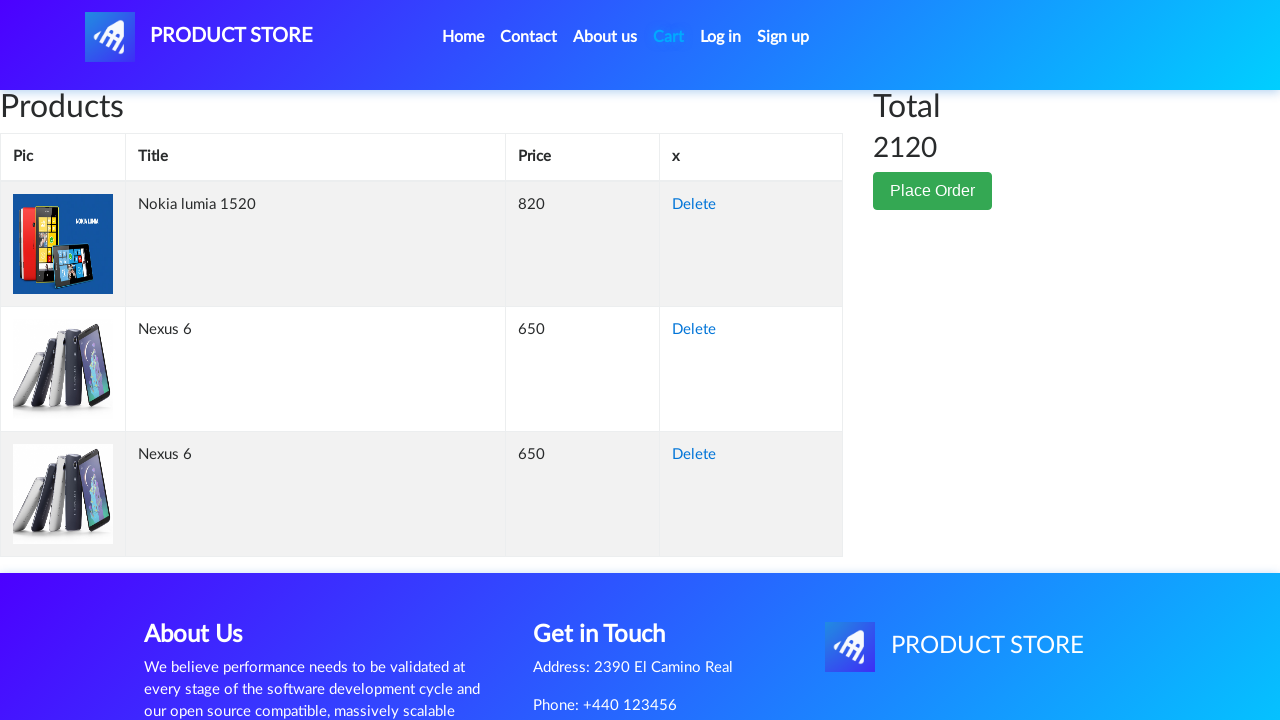